Tests checking a checkbox with the label "I have a car" and verifies it becomes checked

Starting URL: https://www.w3schools.com/tags/tryit.asp?filename=tryhtml5_input_type_checkbox

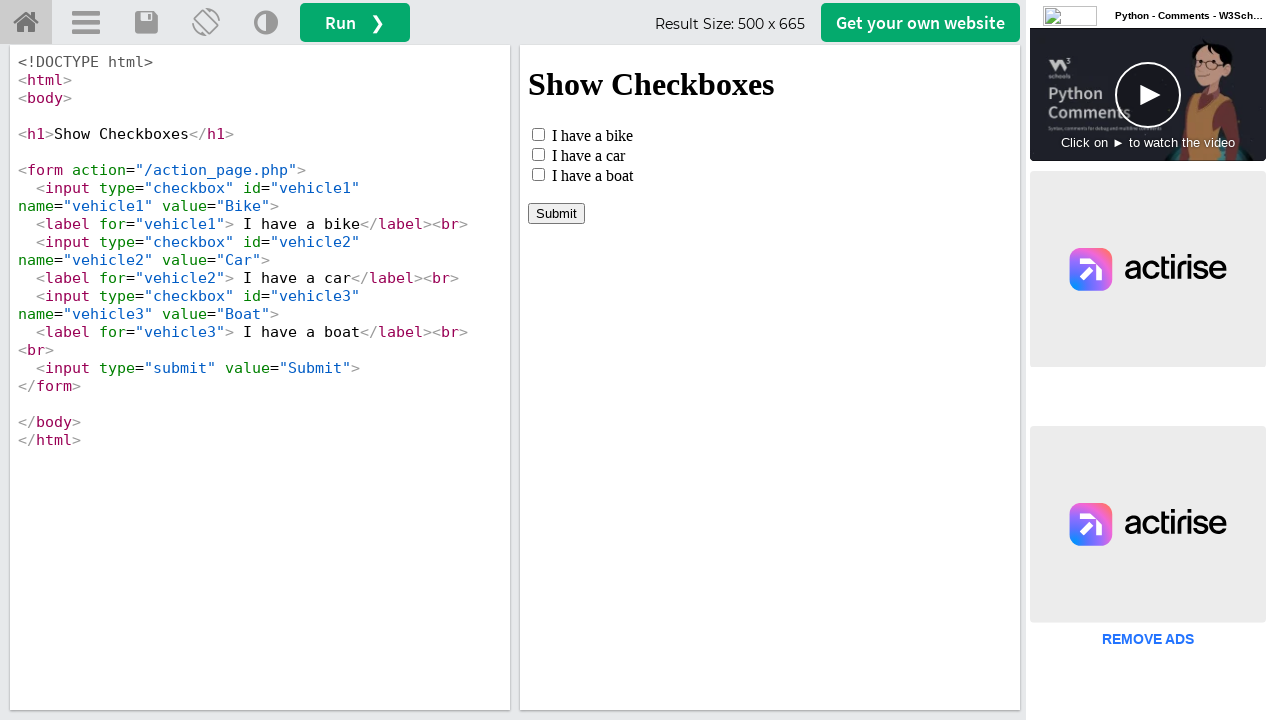

Located iframe with ID 'iframeResult' containing the checkbox test
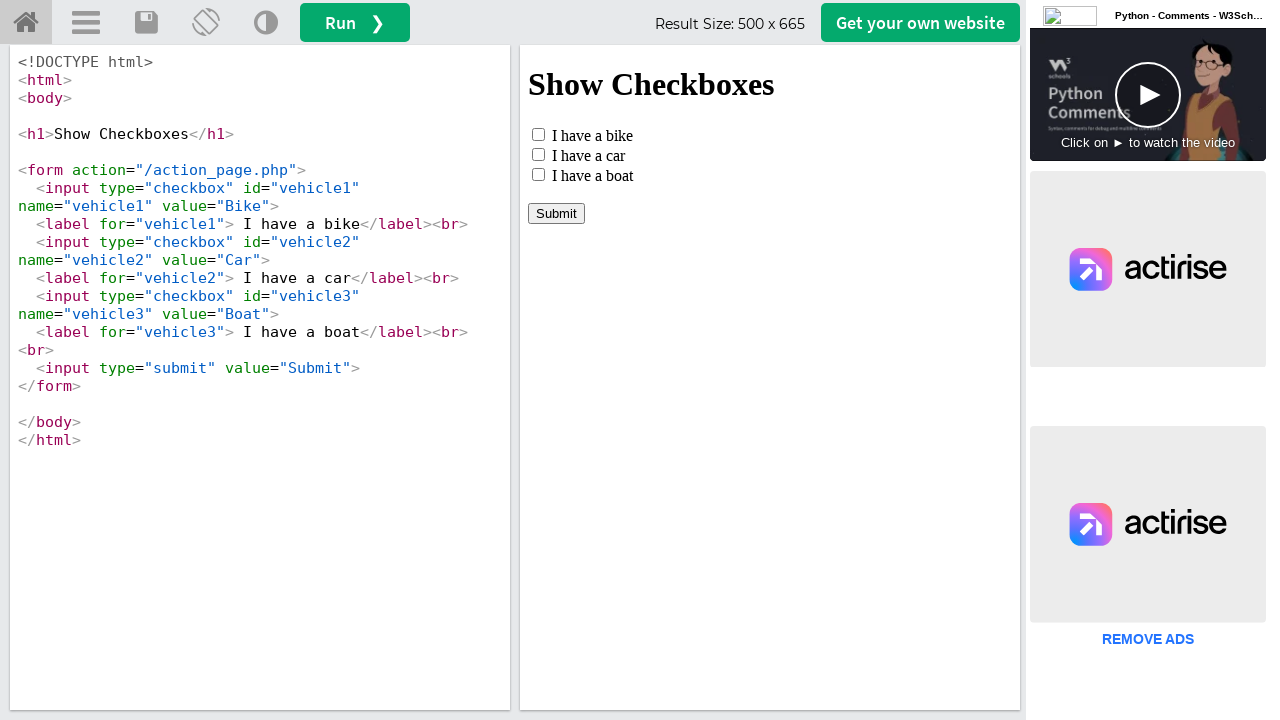

Located checkbox with label 'I have a car'
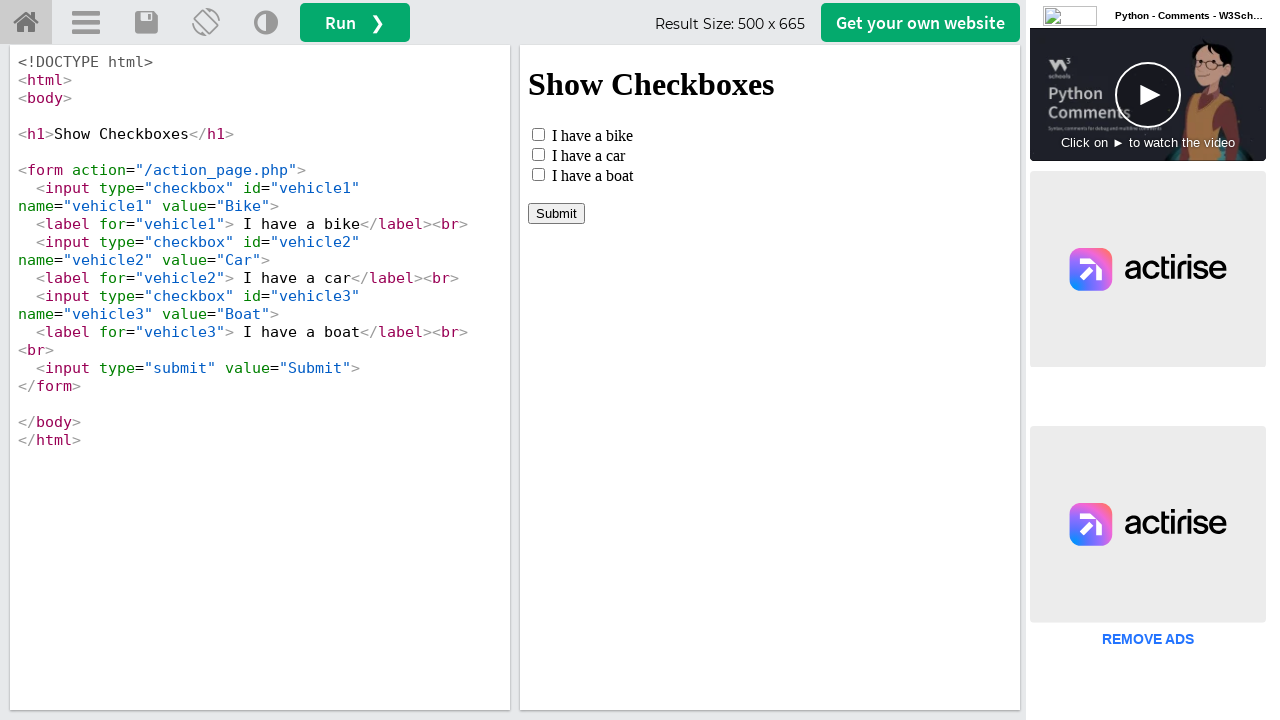

Checked the 'I have a car' checkbox at (588, 155) on #iframeResult >> internal:control=enter-frame >> label:has-text('I have a car') 
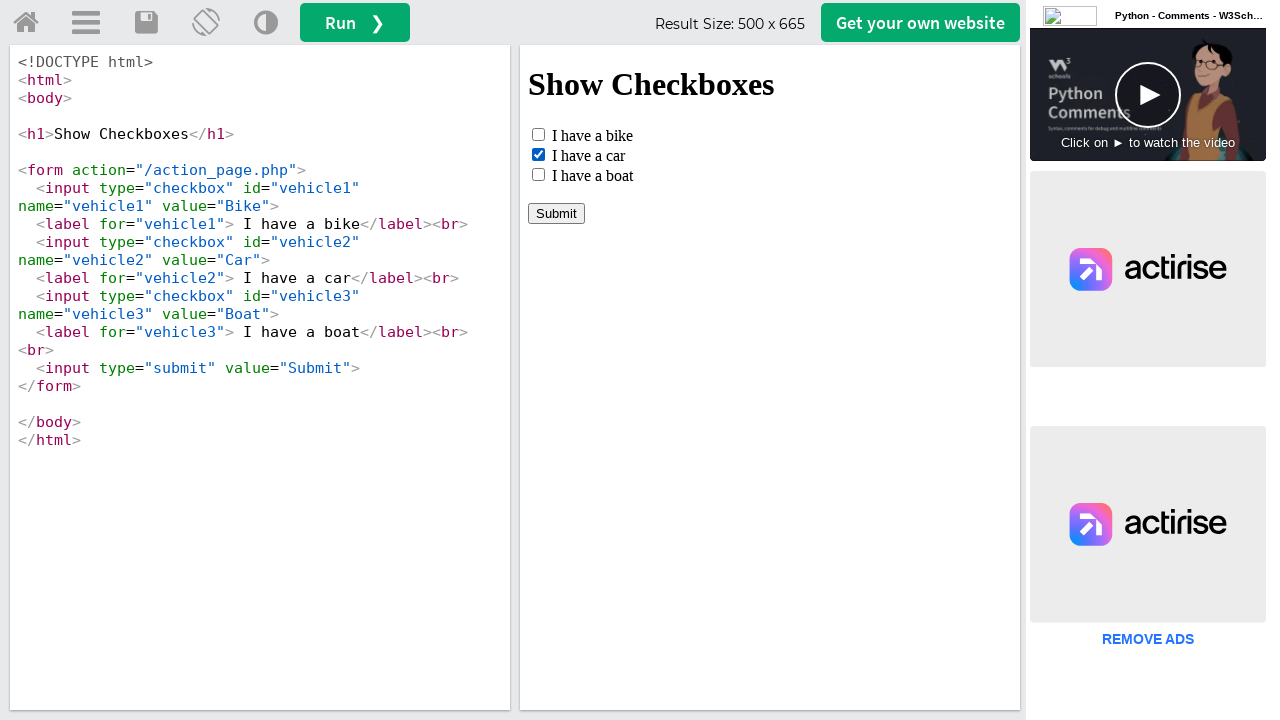

Verified that the 'I have a car' checkbox is checked
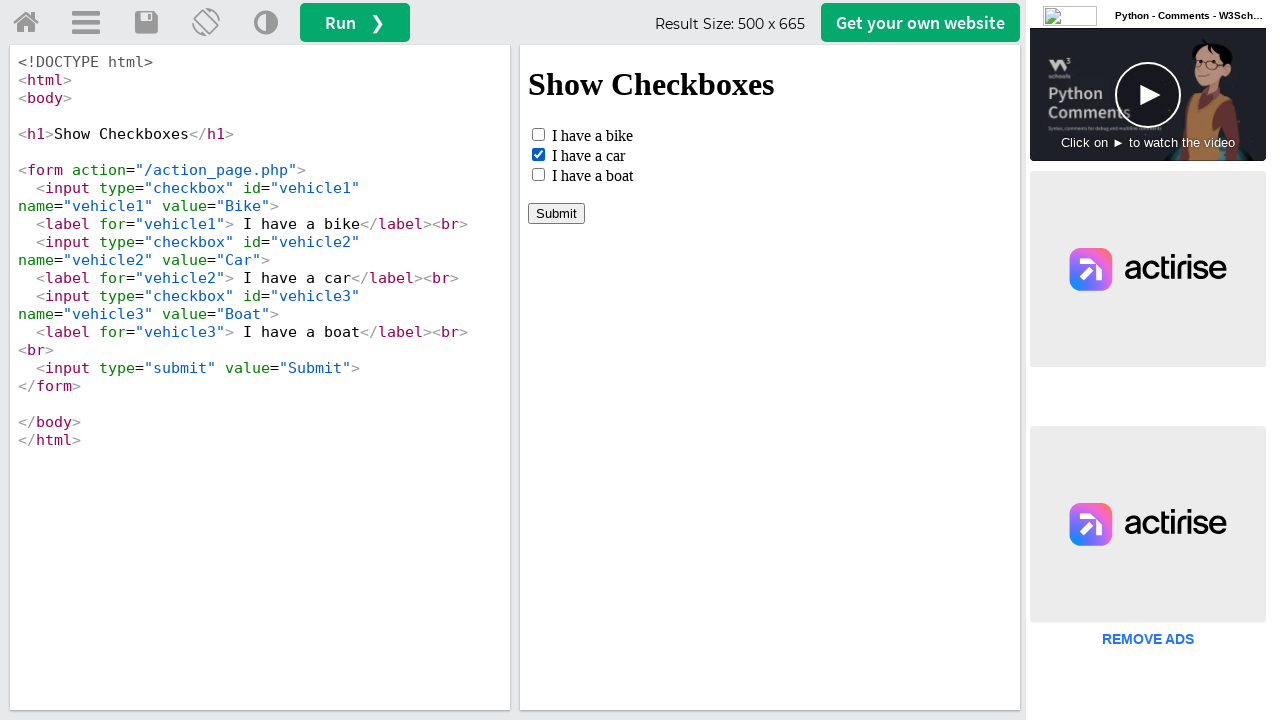

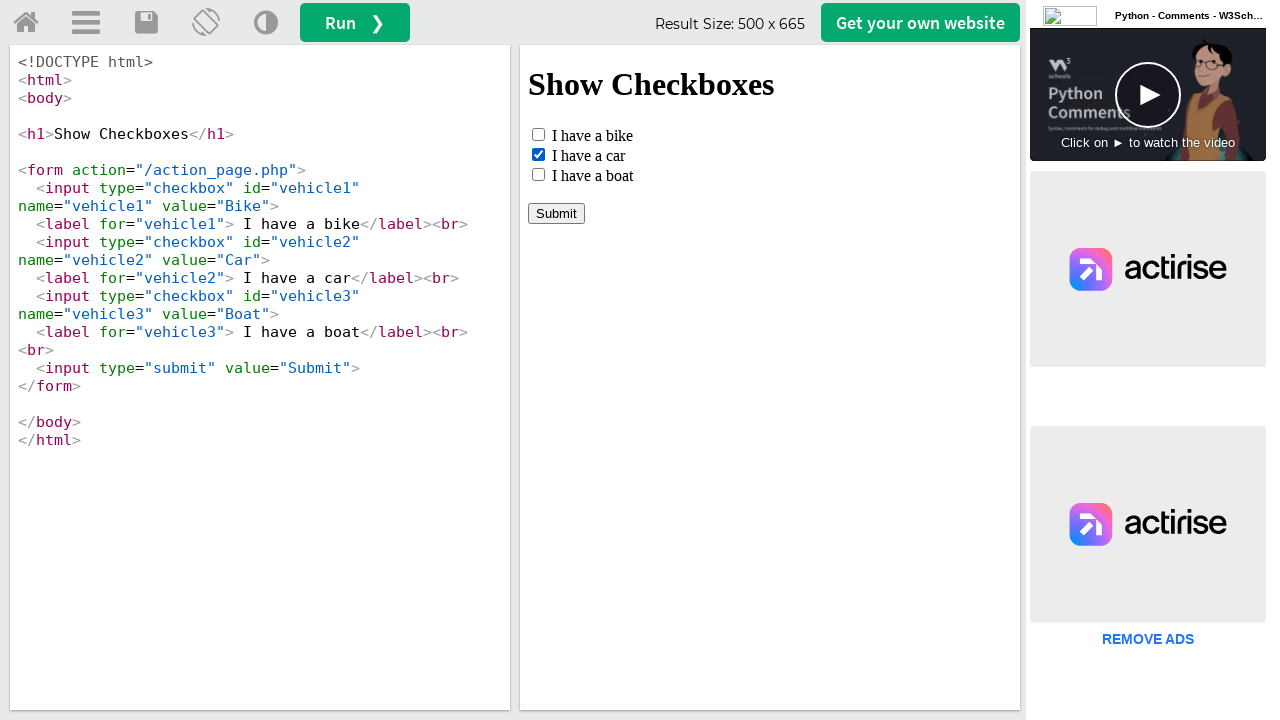